Tests adding and removing elements functionality by clicking the Add Element button twice and then deleting all created elements

Starting URL: http://the-internet.herokuapp.com/

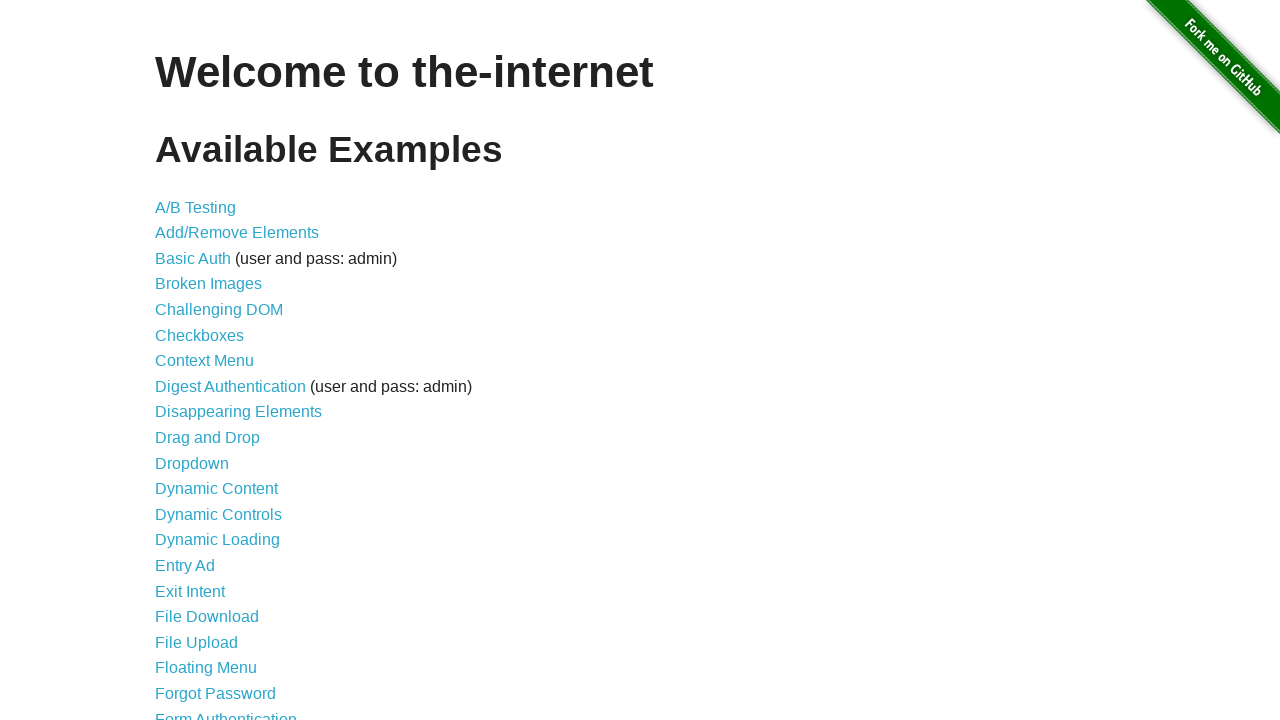

Navigated to the-internet.herokuapp.com homepage
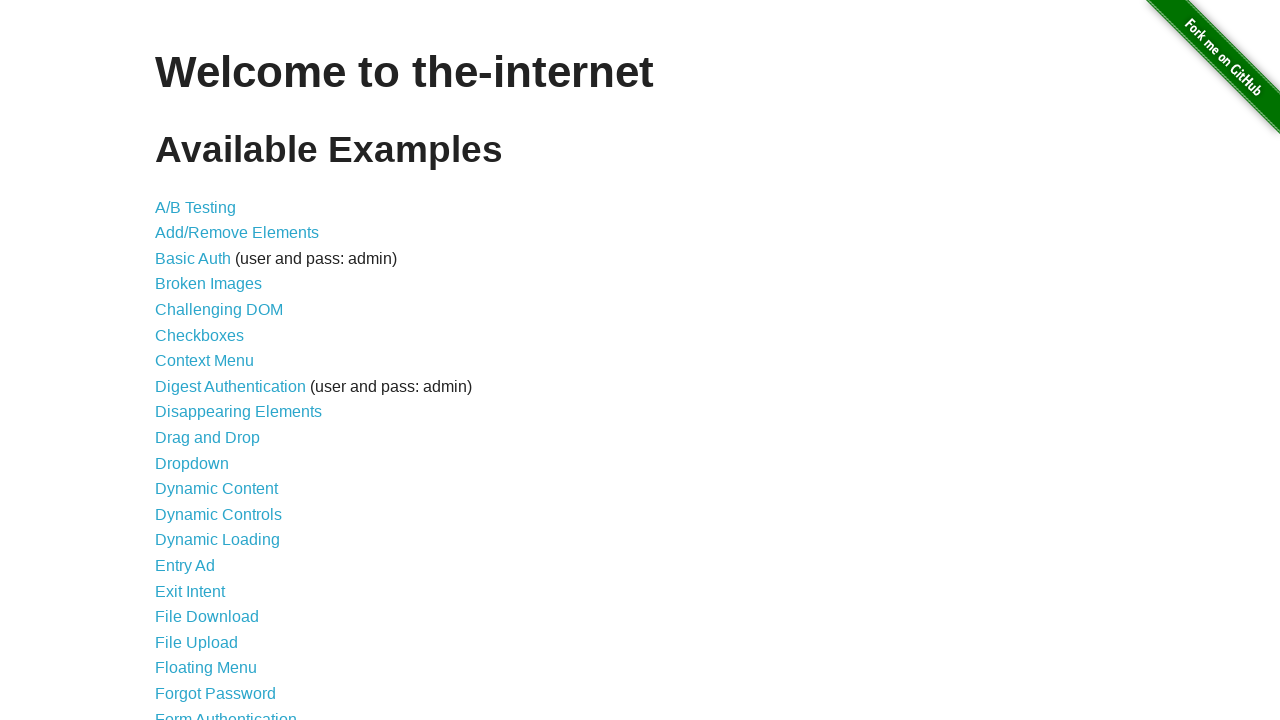

Clicked on Add/Remove Elements link at (237, 233) on xpath=//*[@id='content']/ul/li[2]/a
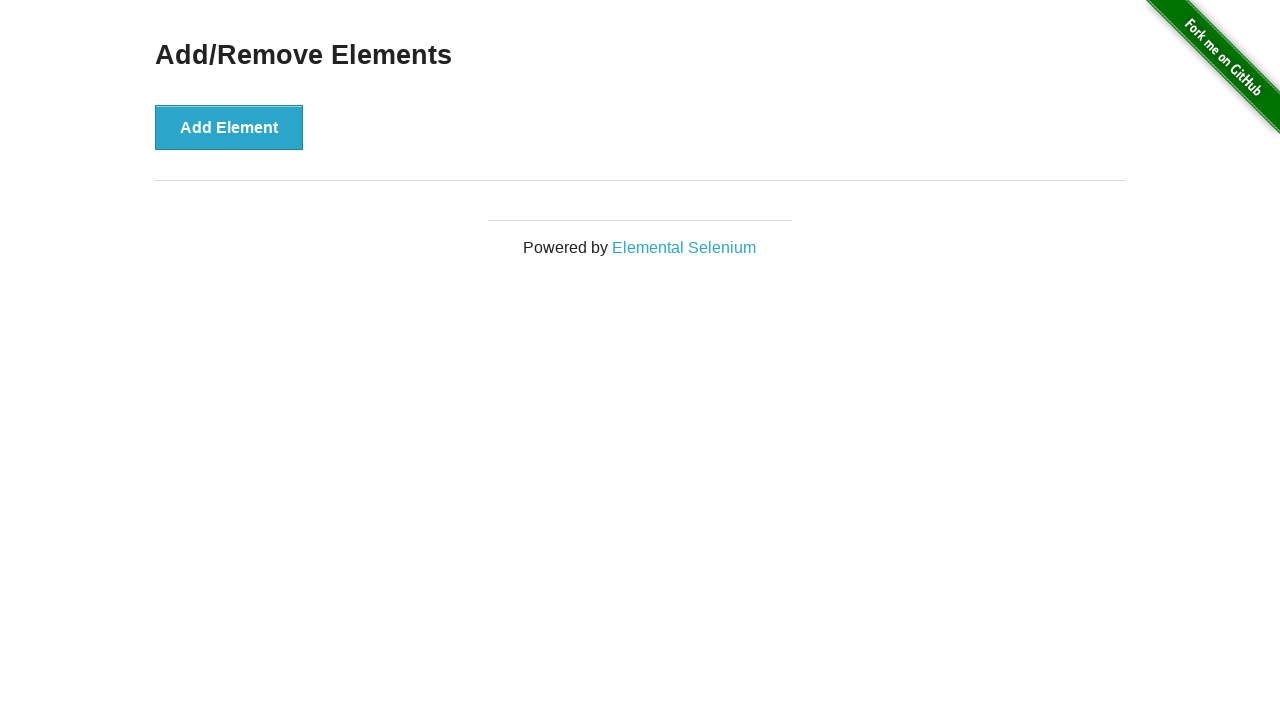

Clicked Add Element button (first time) at (229, 127) on xpath=//*[@id='content']/div/button
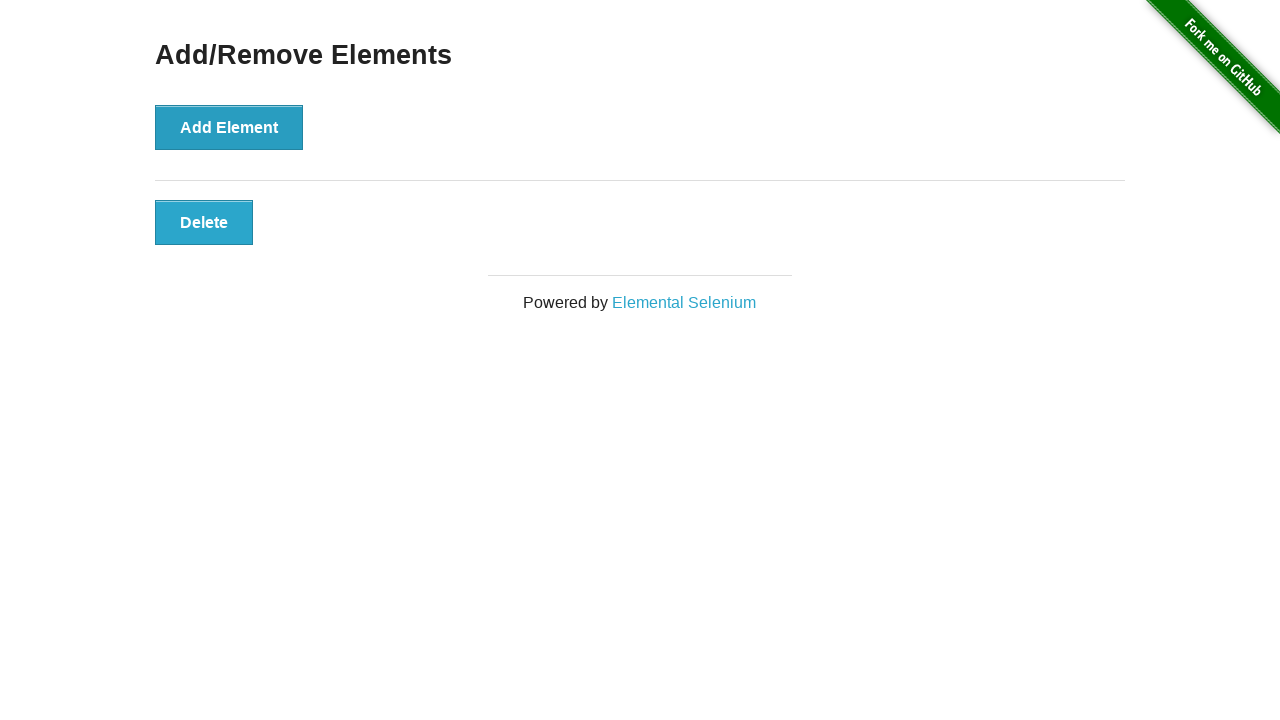

Clicked Add Element button (second time) at (229, 127) on xpath=//*[@id='content']/div/button
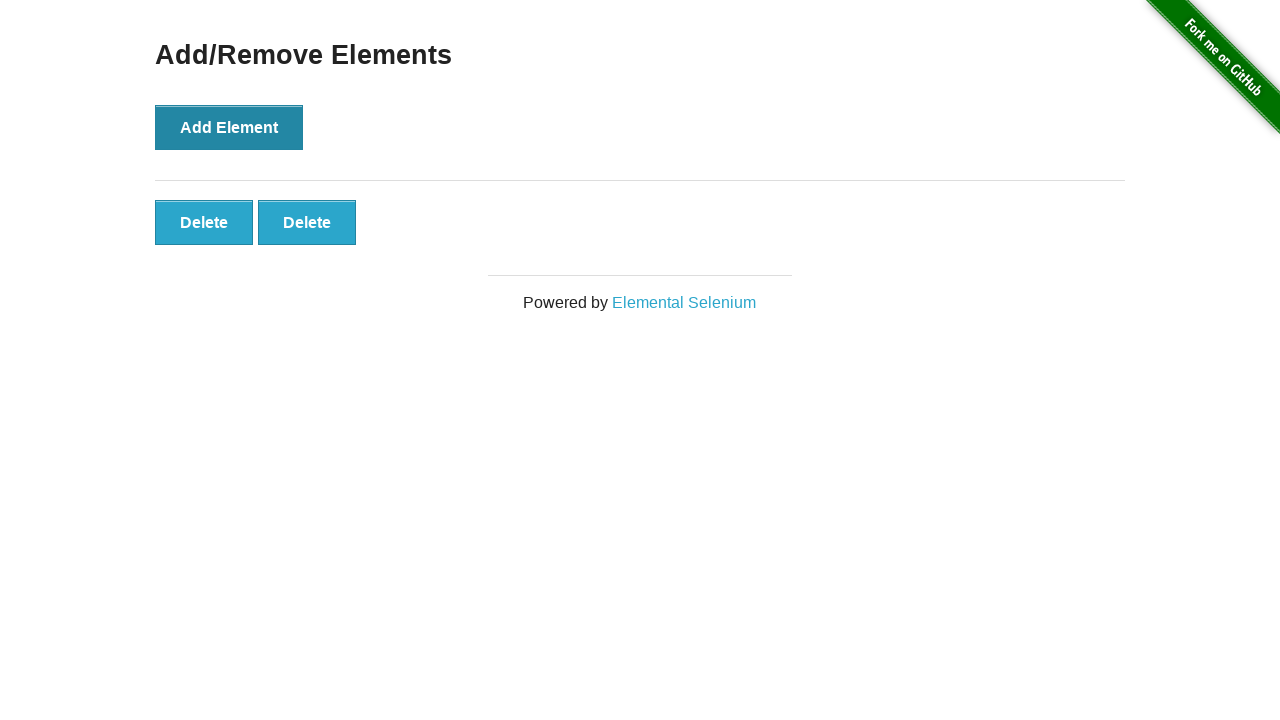

Clicked delete button to remove an element at (204, 222) on xpath=//button[@onclick='deleteElement()']
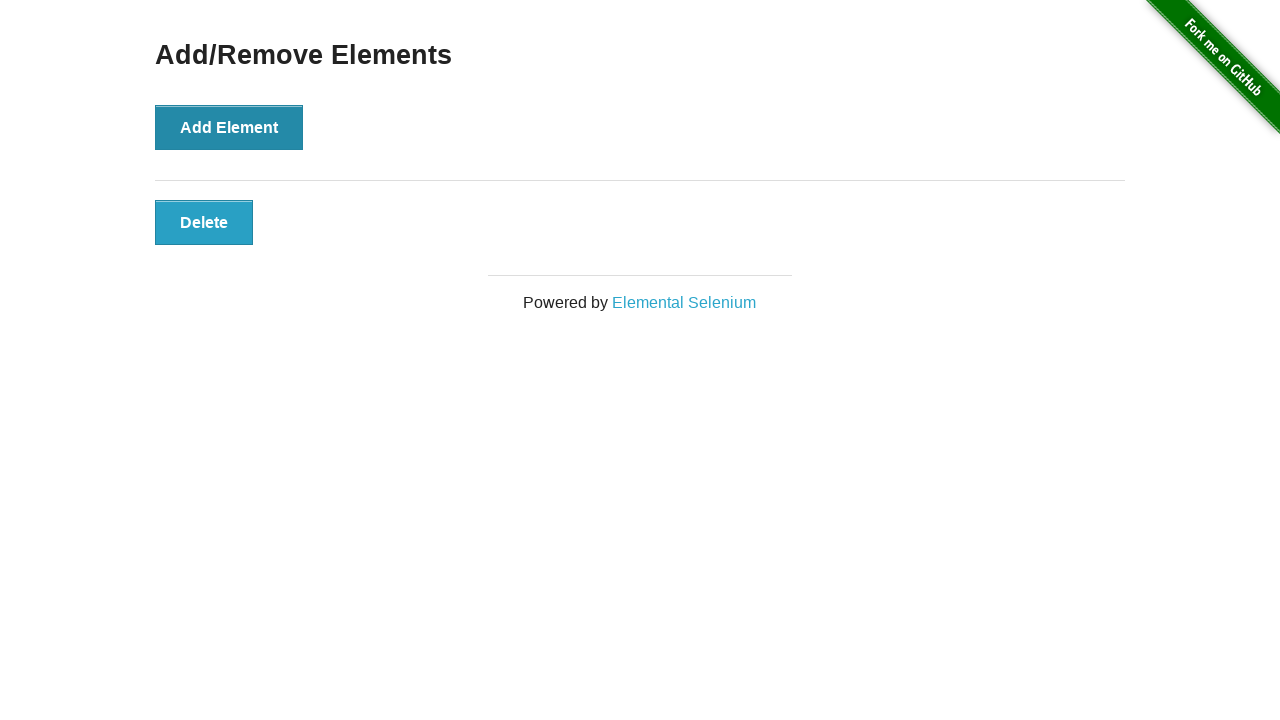

Clicked delete button to remove an element at (204, 222) on xpath=//button[@onclick='deleteElement()']
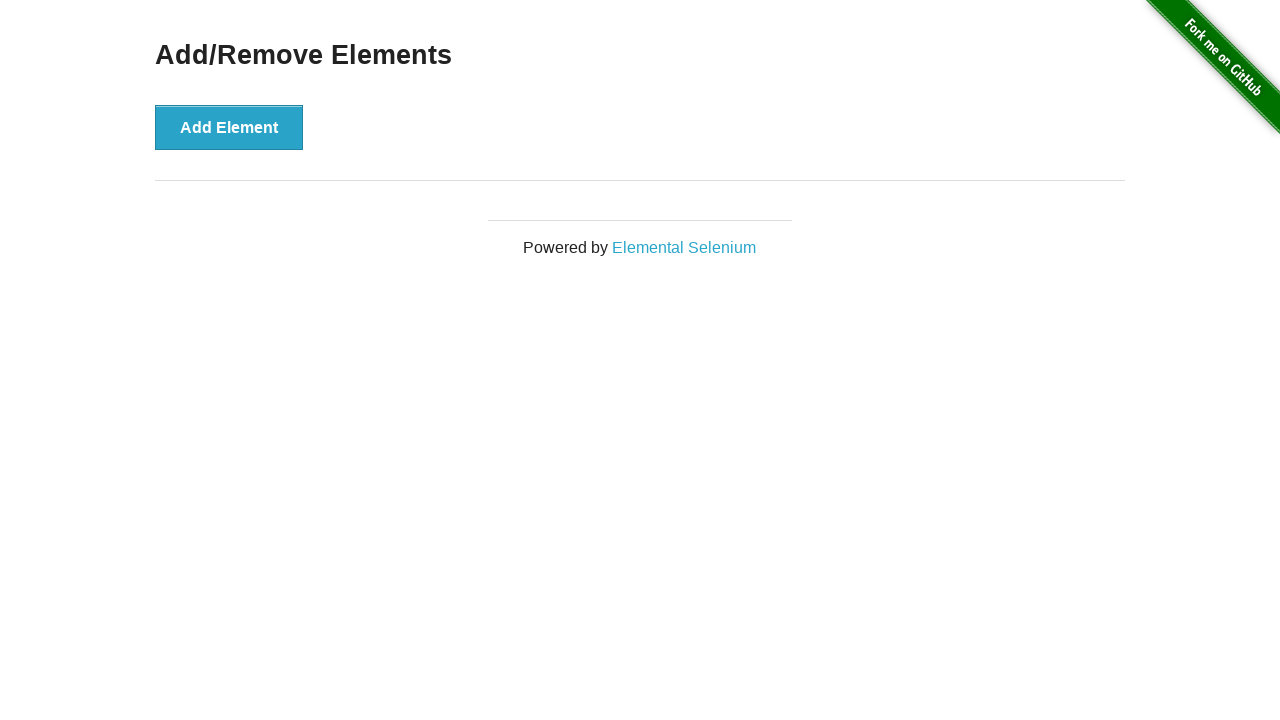

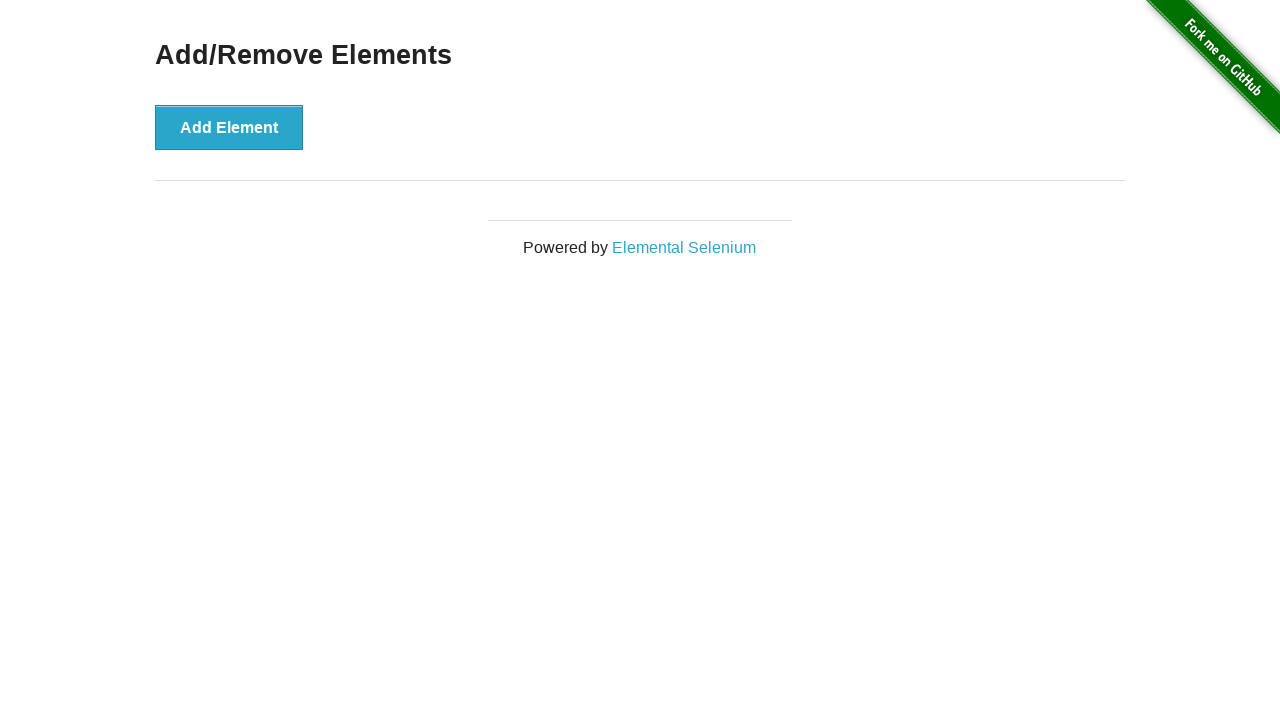